Opens the Mazda Mexico homepage, maximizes the window, and scrolls down the page to view content.

Starting URL: https://www.mazda.mx/

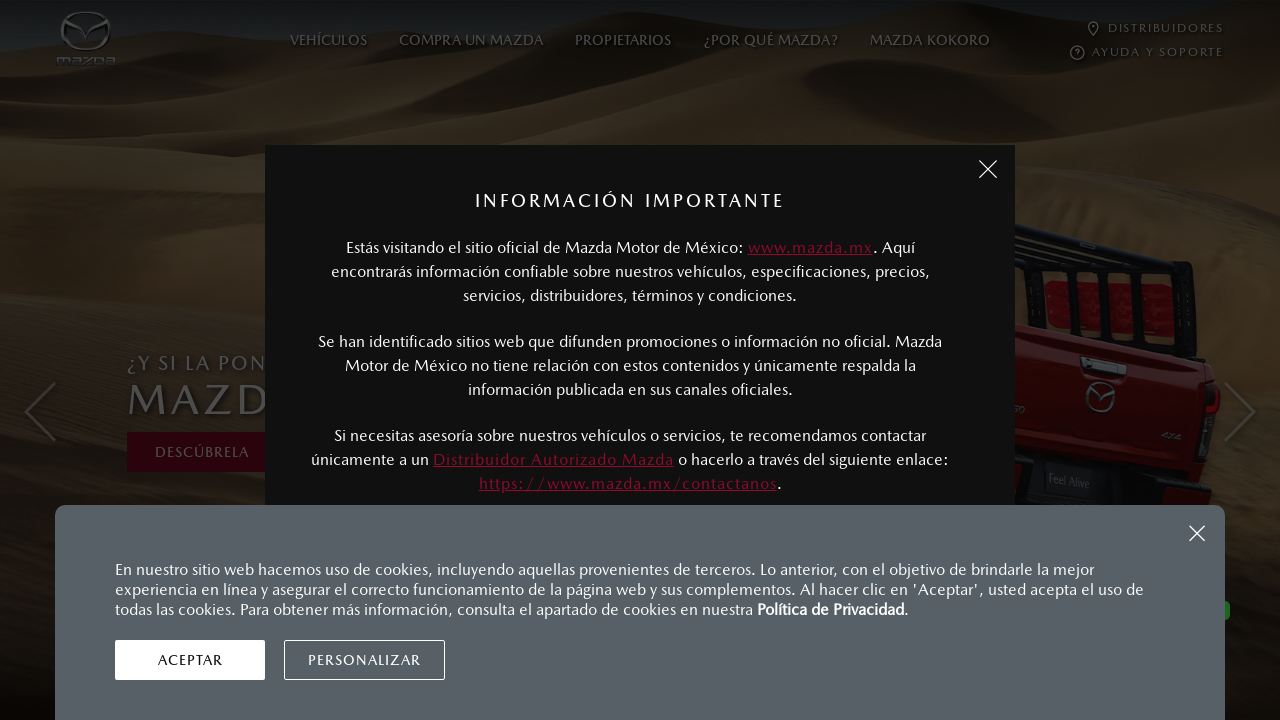

Scrolled down the page by 550 pixels
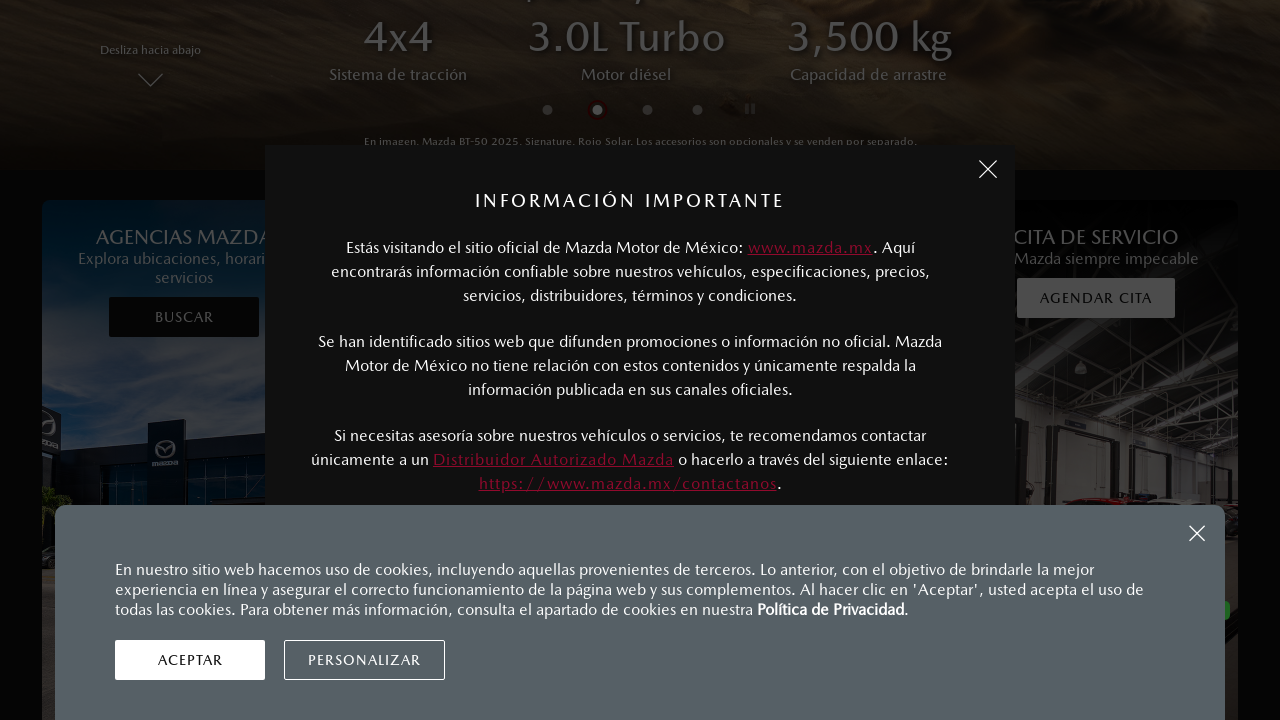

Waited 2 seconds for page content to be visible after scroll
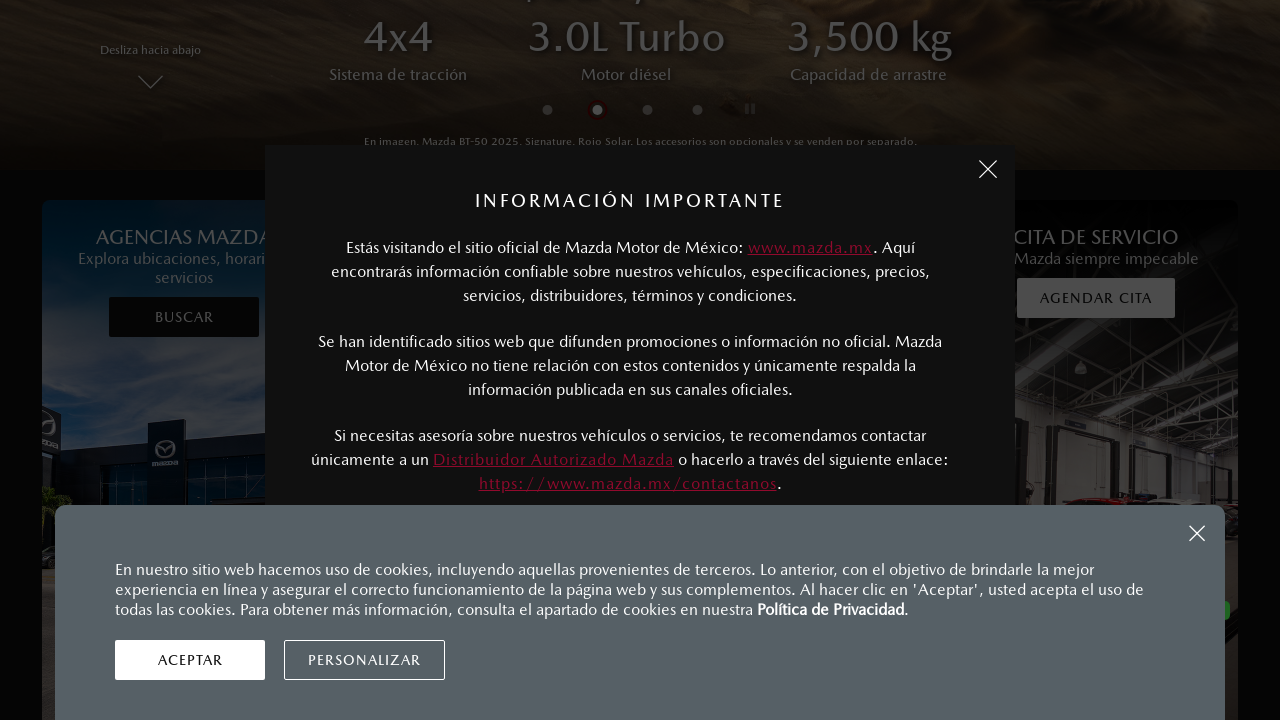

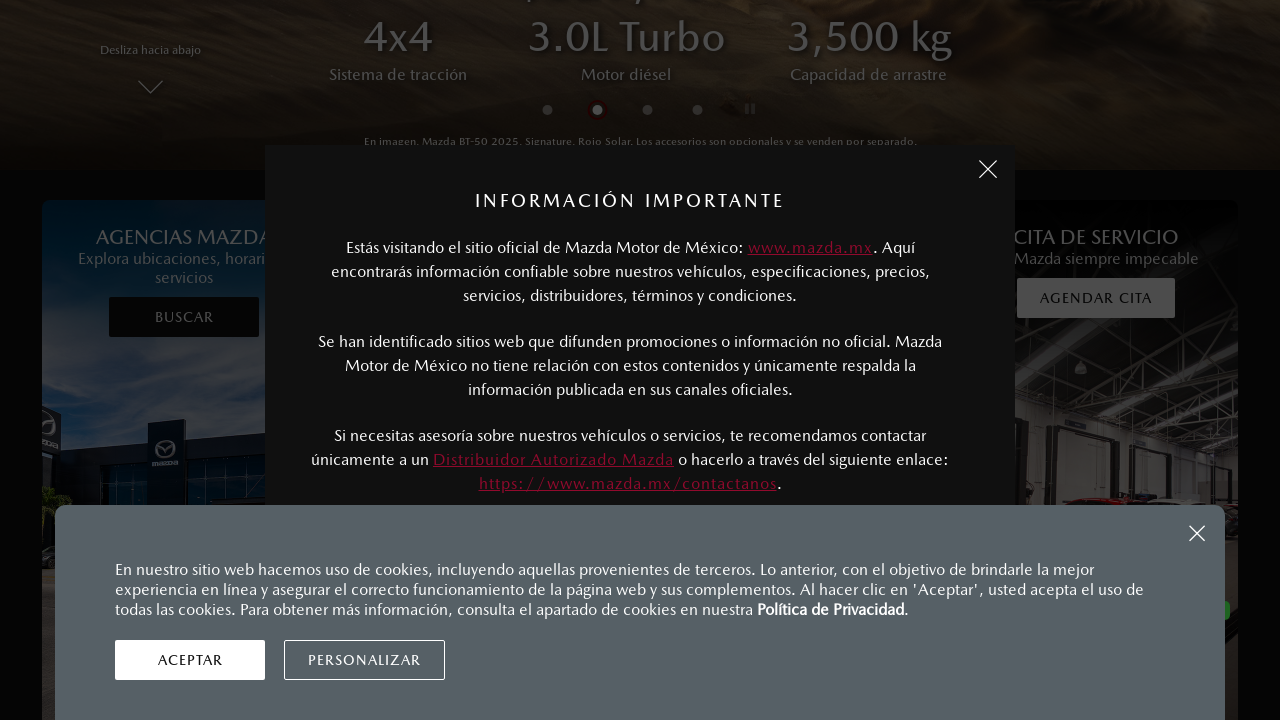